Tests selecting a superhero from a dropdown by value, selecting 'Batman' from the superheros dropdown

Starting URL: https://letcode.in/dropdowns

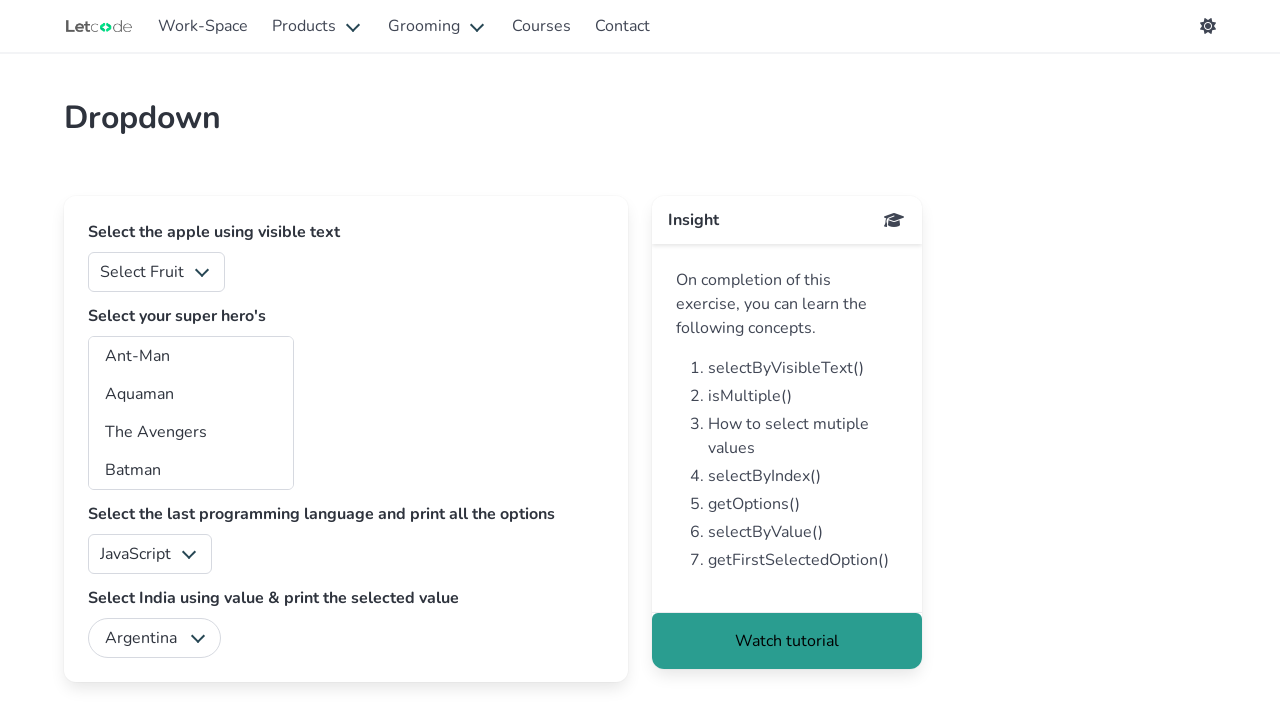

Navigated to dropdowns page at https://letcode.in/dropdowns
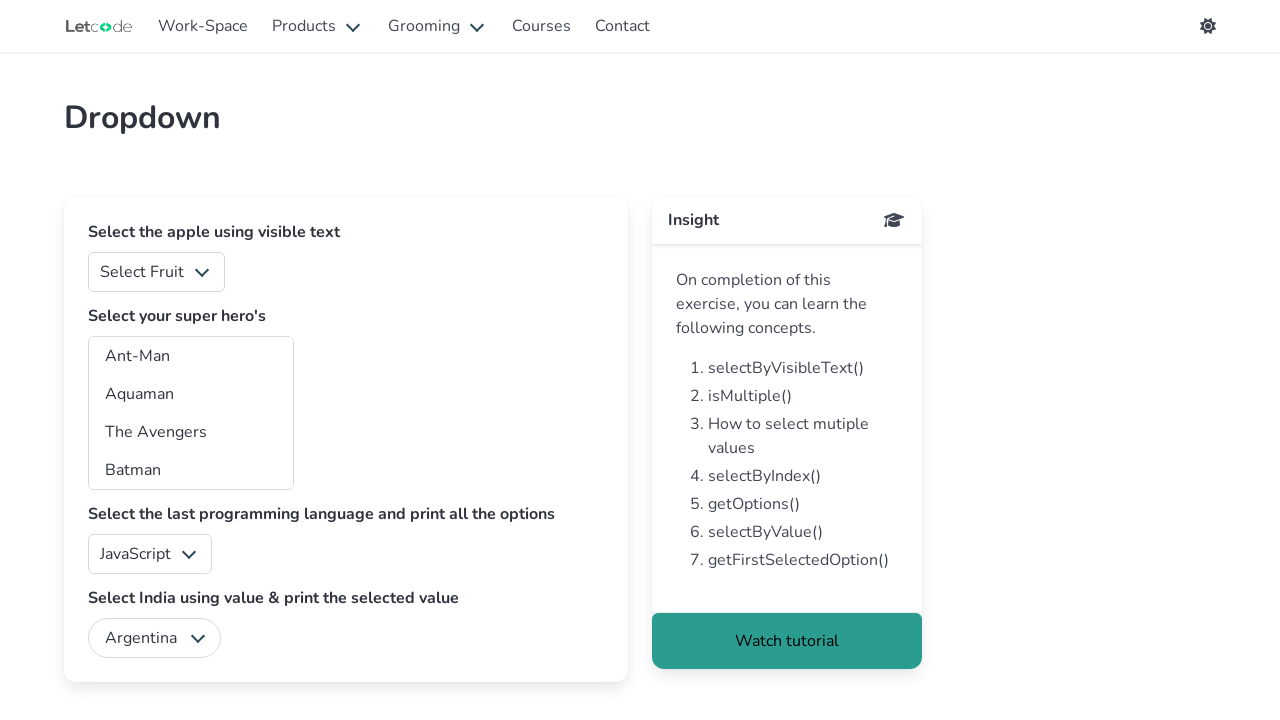

Selected 'Batman' from the superheros dropdown on #superheros
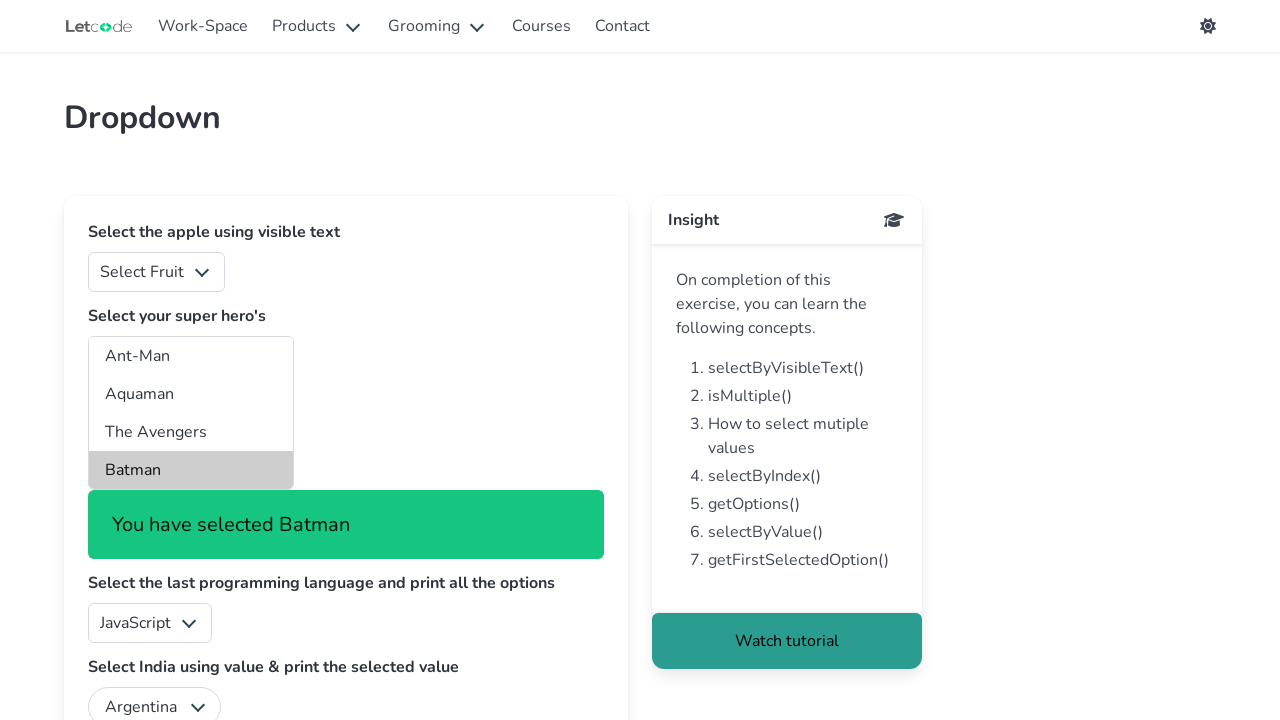

Verified that Batman was successfully selected (value equals 'bt')
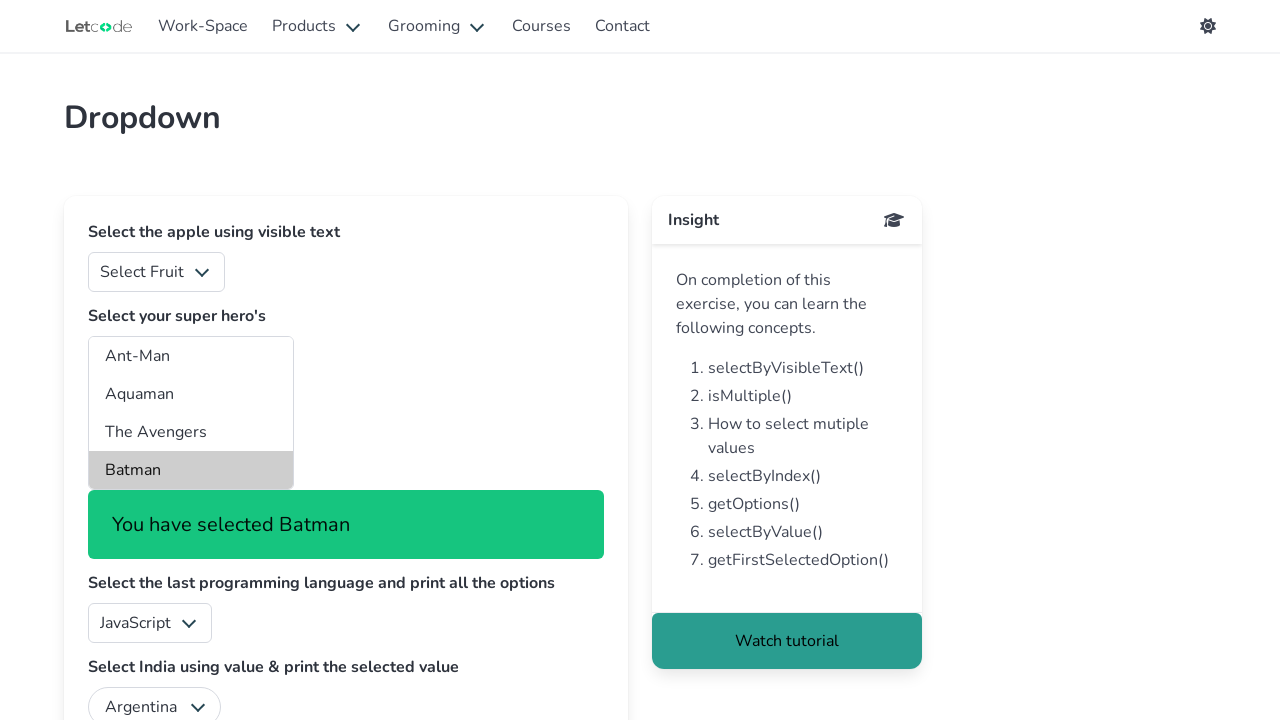

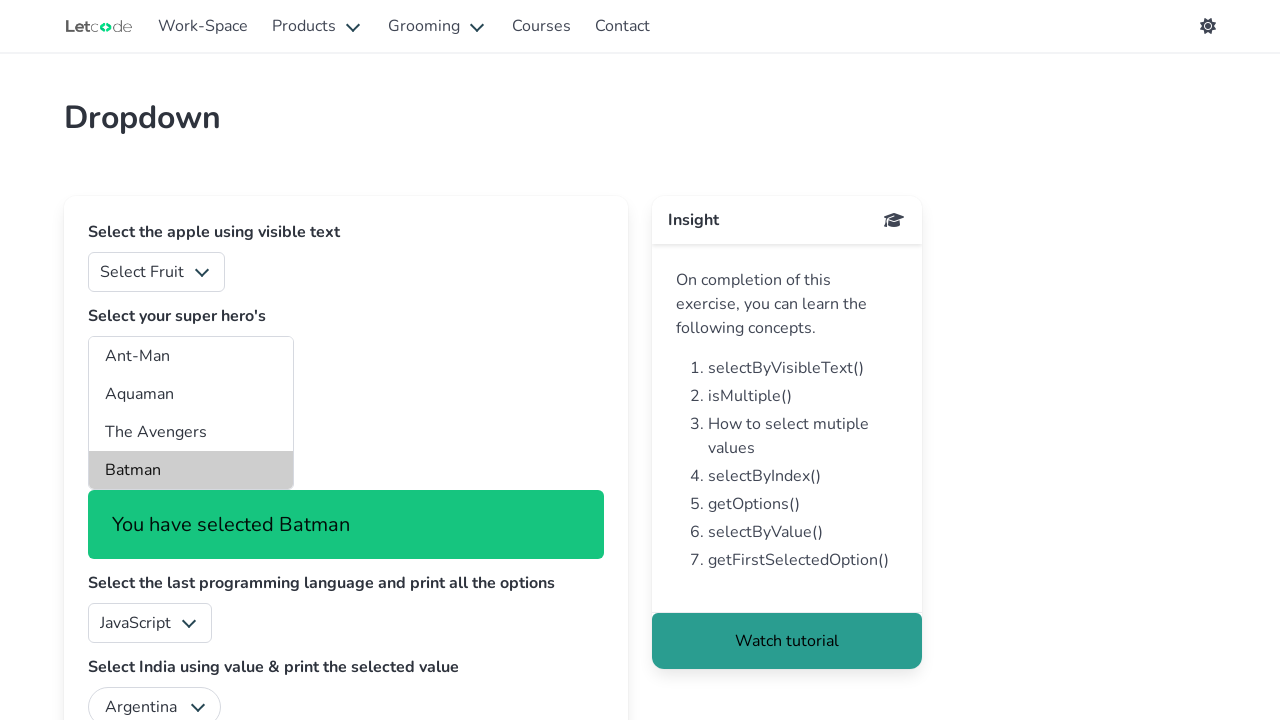